Tests handling of child pages by clicking a document link that opens a new tab and verifying content on the new page

Starting URL: https://rahulshettyacademy.com/loginpagePractise/

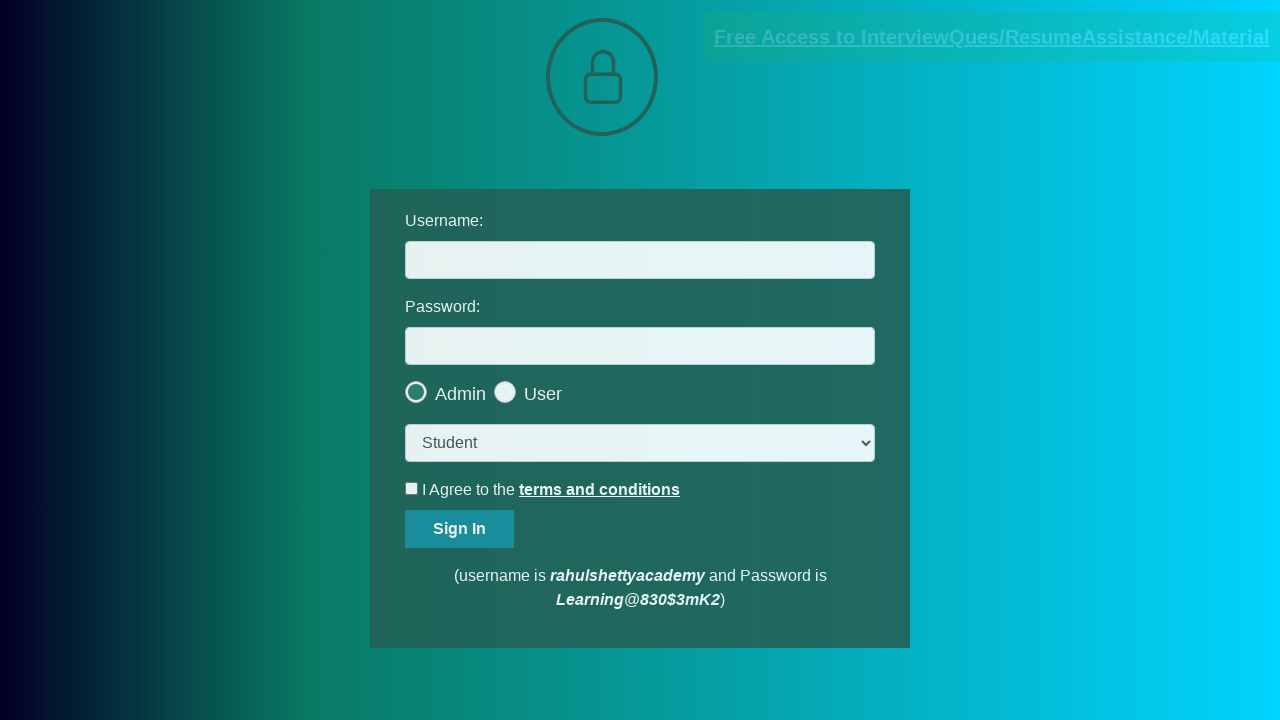

Located documents link element
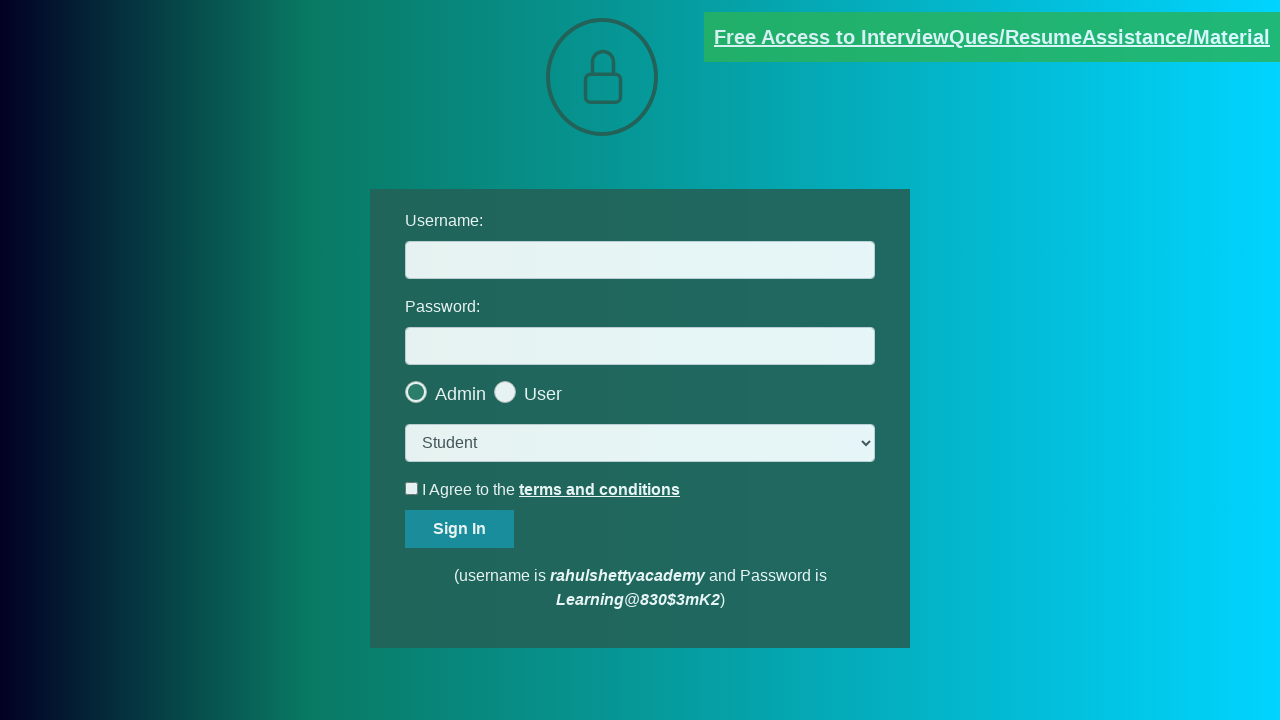

Clicked documents link and new tab opened at (992, 37) on [href*='documents-request']
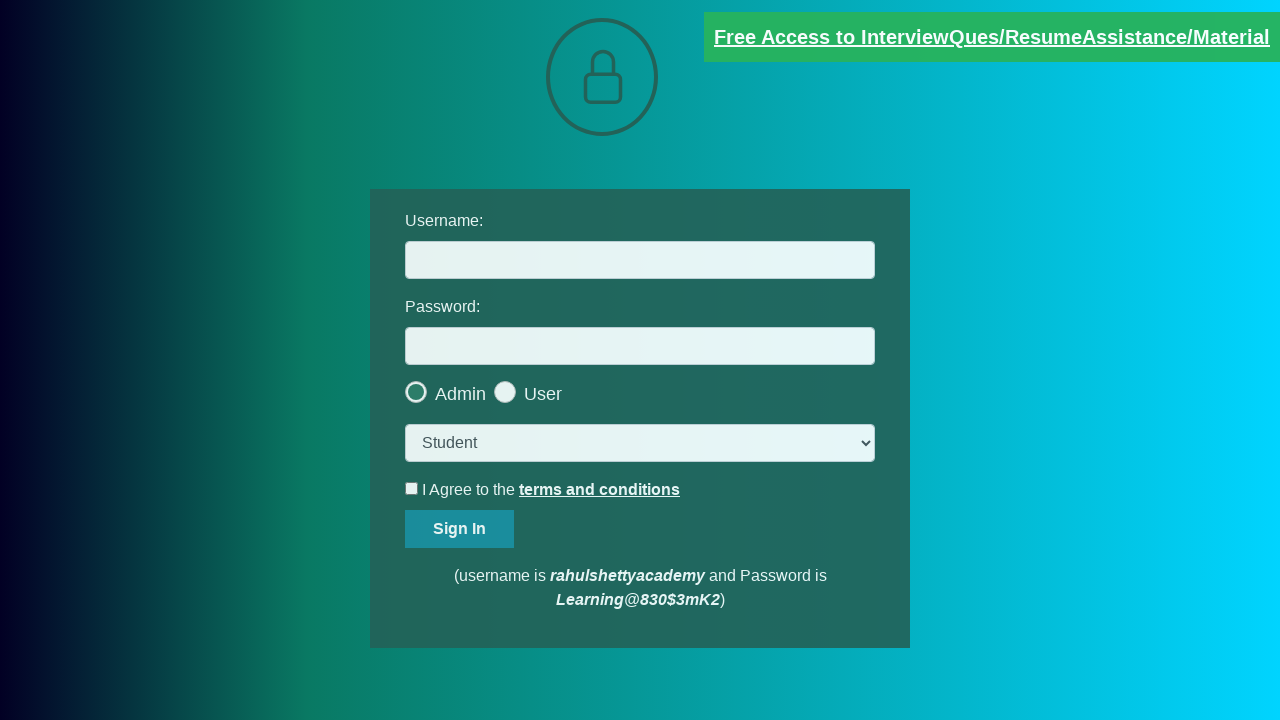

Captured new page handle from child tab
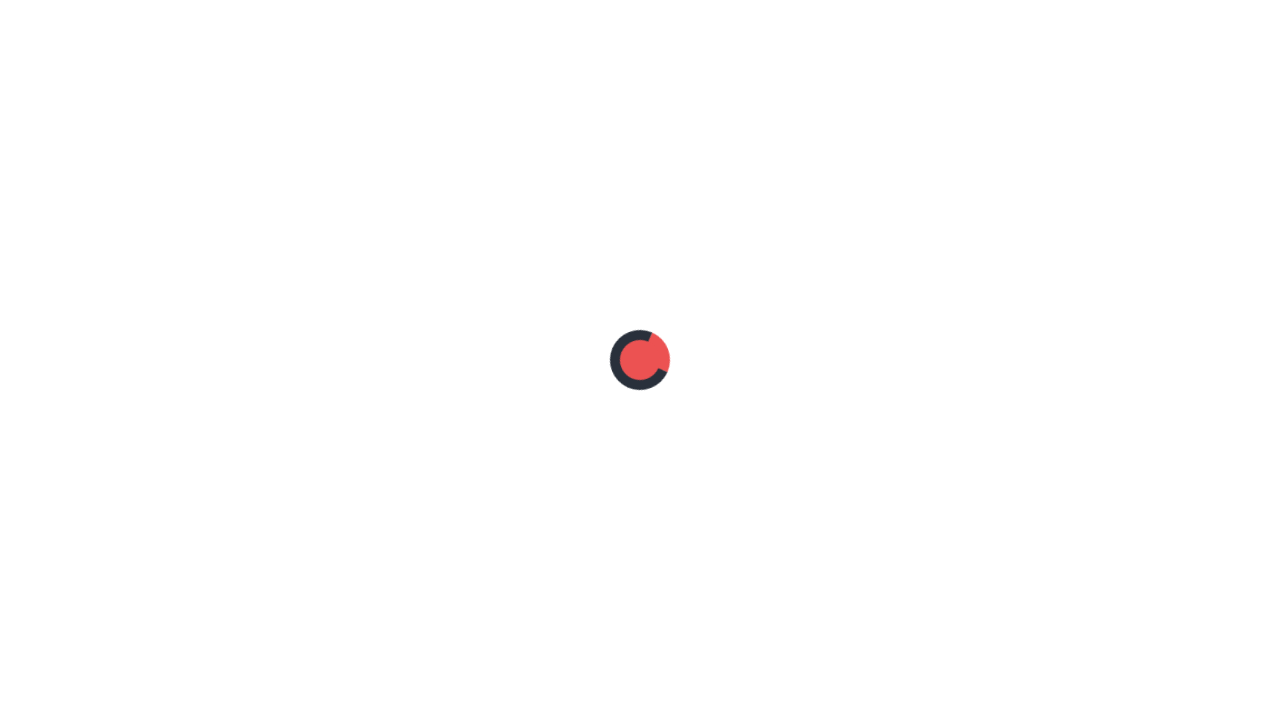

New page fully loaded
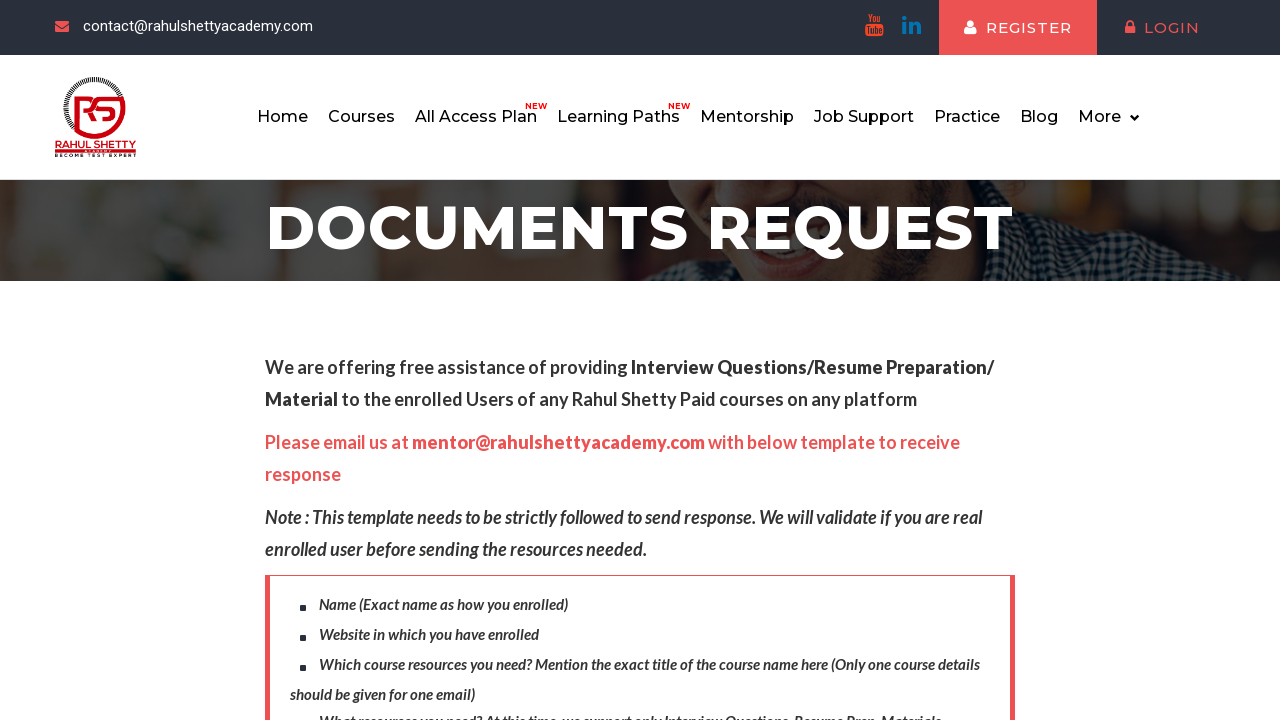

Red text element found on new page - verification passed
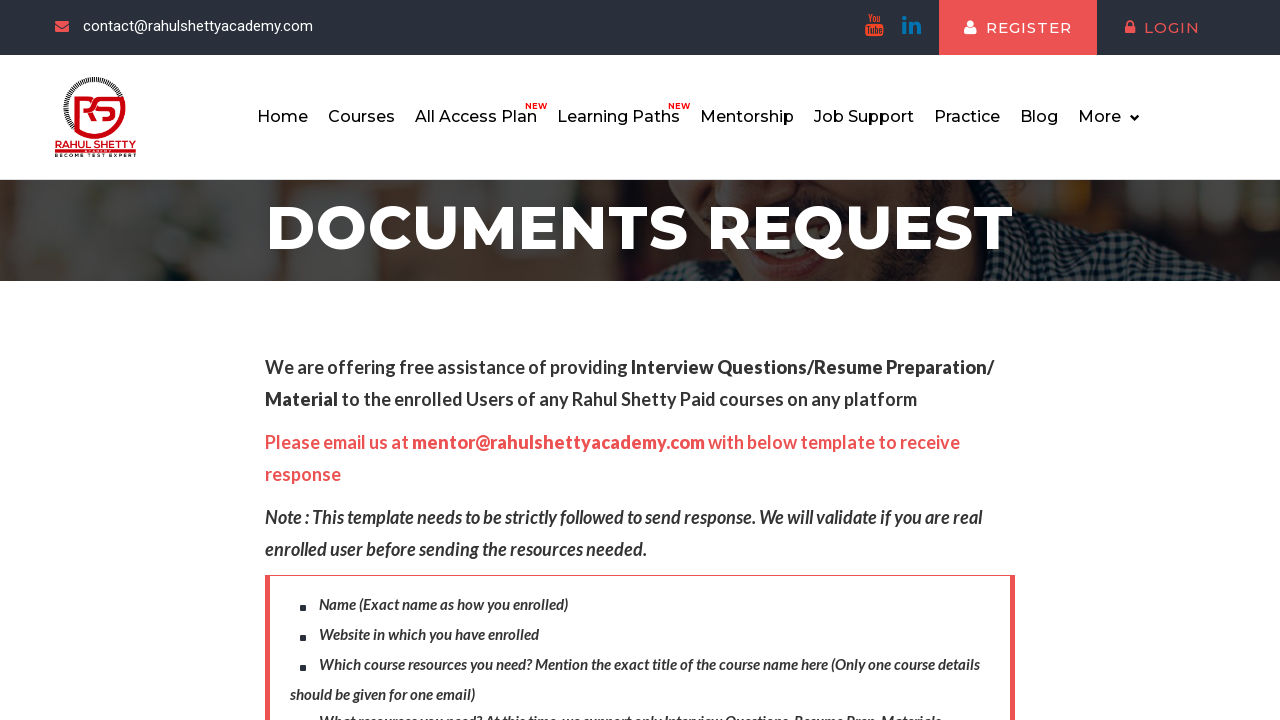

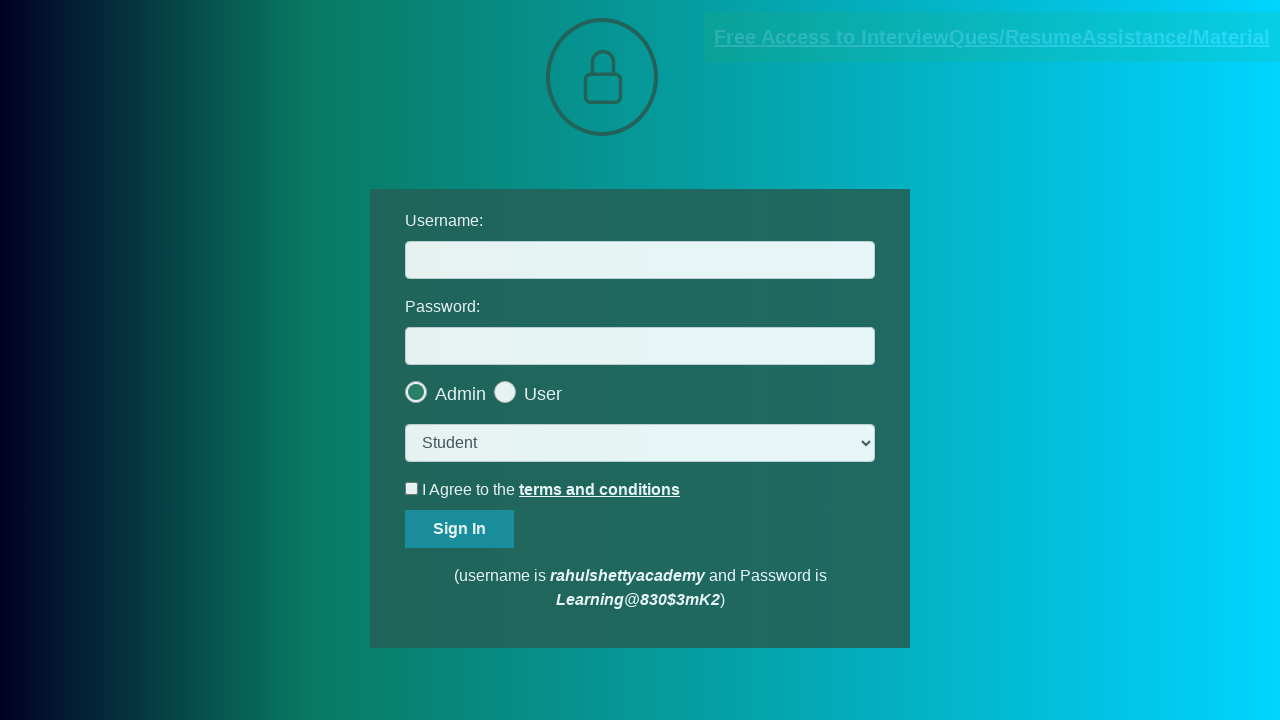